Tests dynamic dropdown functionality by selecting an origin station (BLR - Bangalore) and a destination station (MAA - Chennai) from cascading dropdown menus on a flight booking practice page.

Starting URL: https://rahulshettyacademy.com/dropdownsPractise/

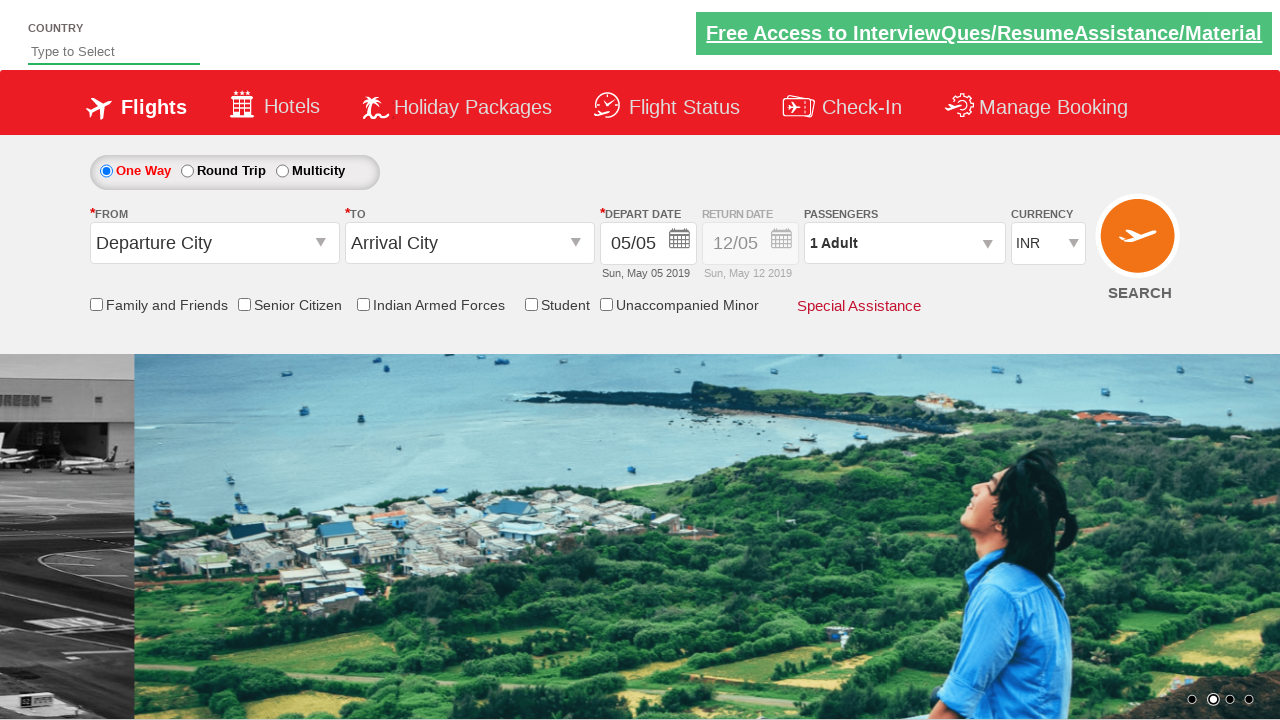

Clicked on origin station dropdown to open it at (214, 243) on #ctl00_mainContent_ddl_originStation1_CTXT
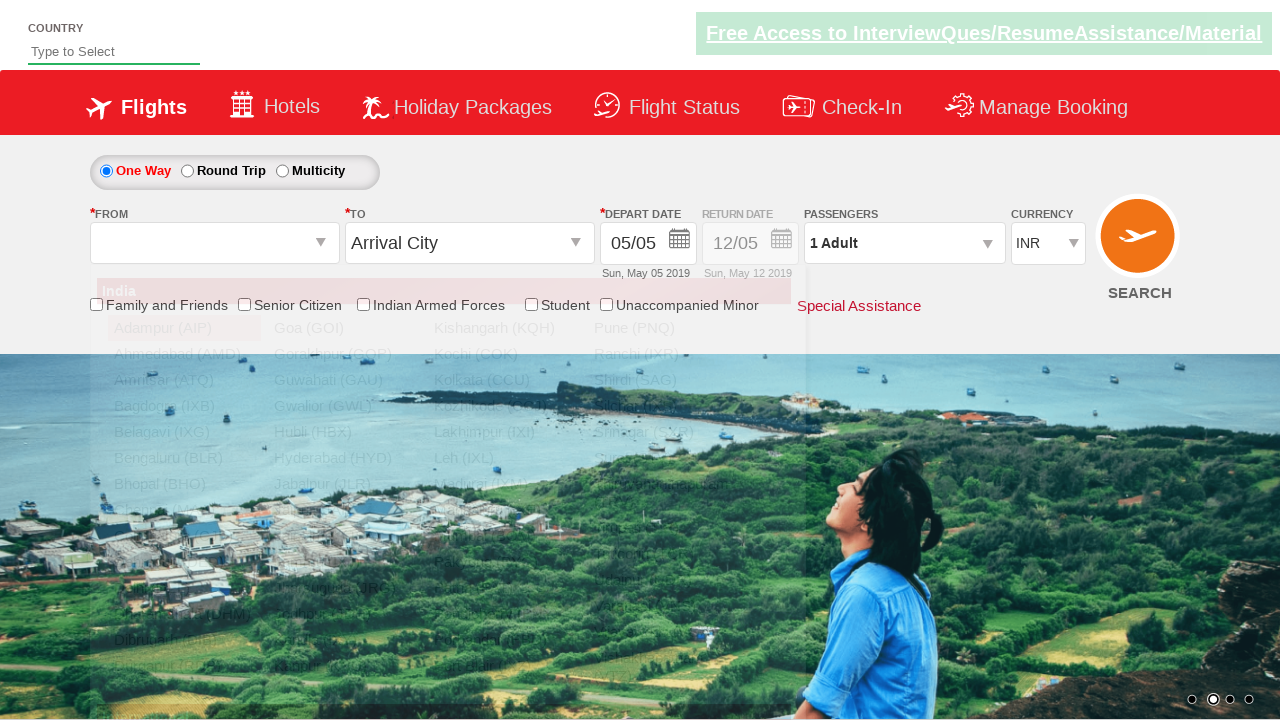

Selected Bangalore (BLR) as origin station at (184, 458) on xpath=//a[@value='BLR']
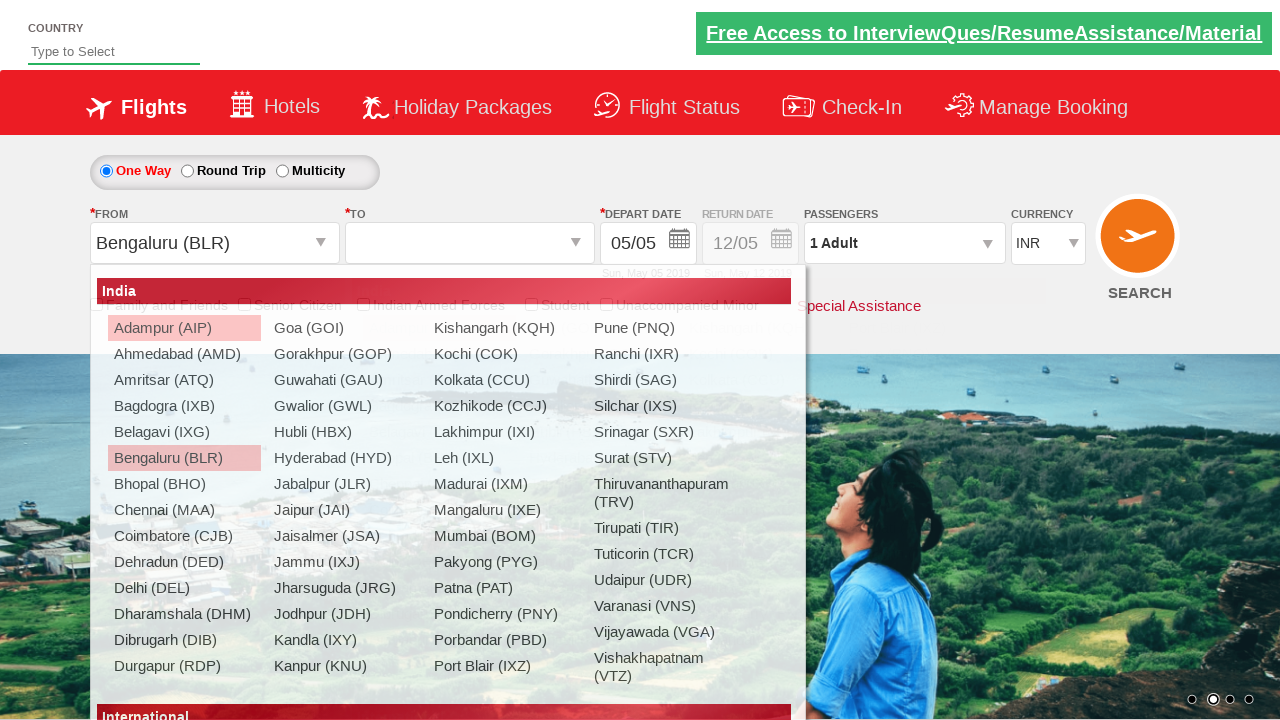

Waited for destination dropdown to become interactive
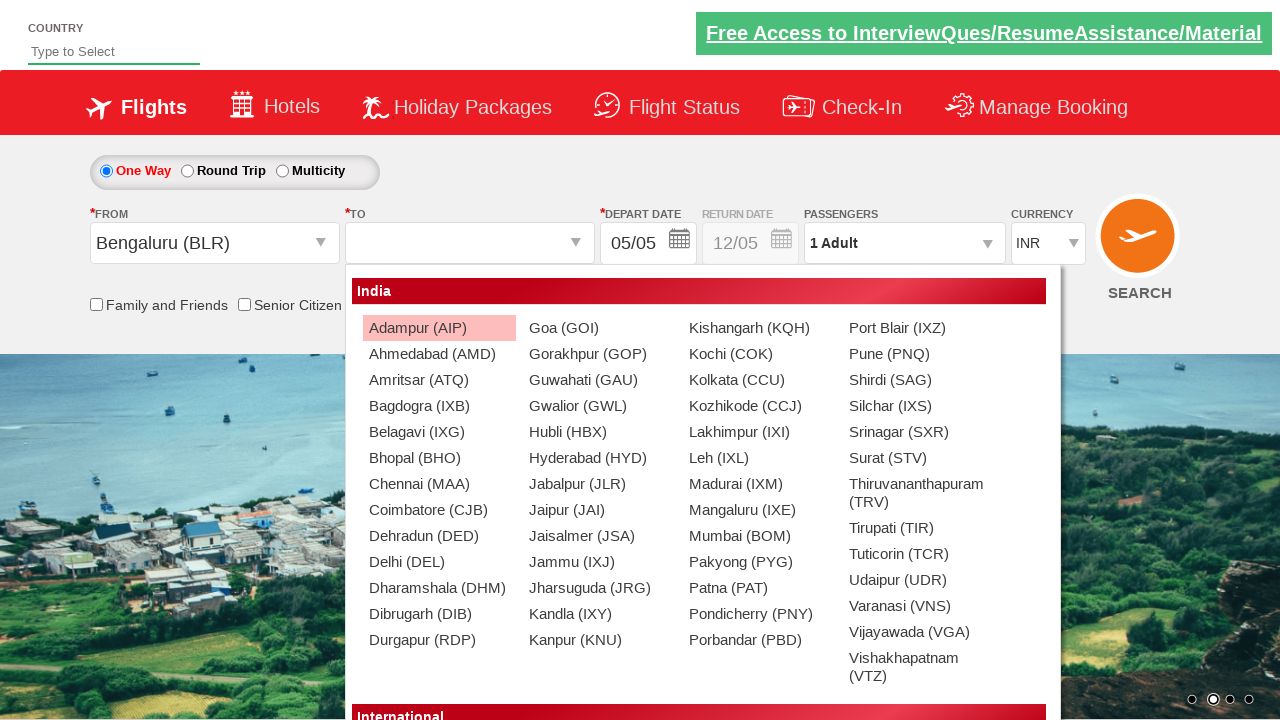

Selected Chennai (MAA) as destination station at (439, 484) on xpath=//div[@id='glsctl00_mainContent_ddl_destinationStation1_CTNR']//a[@value='
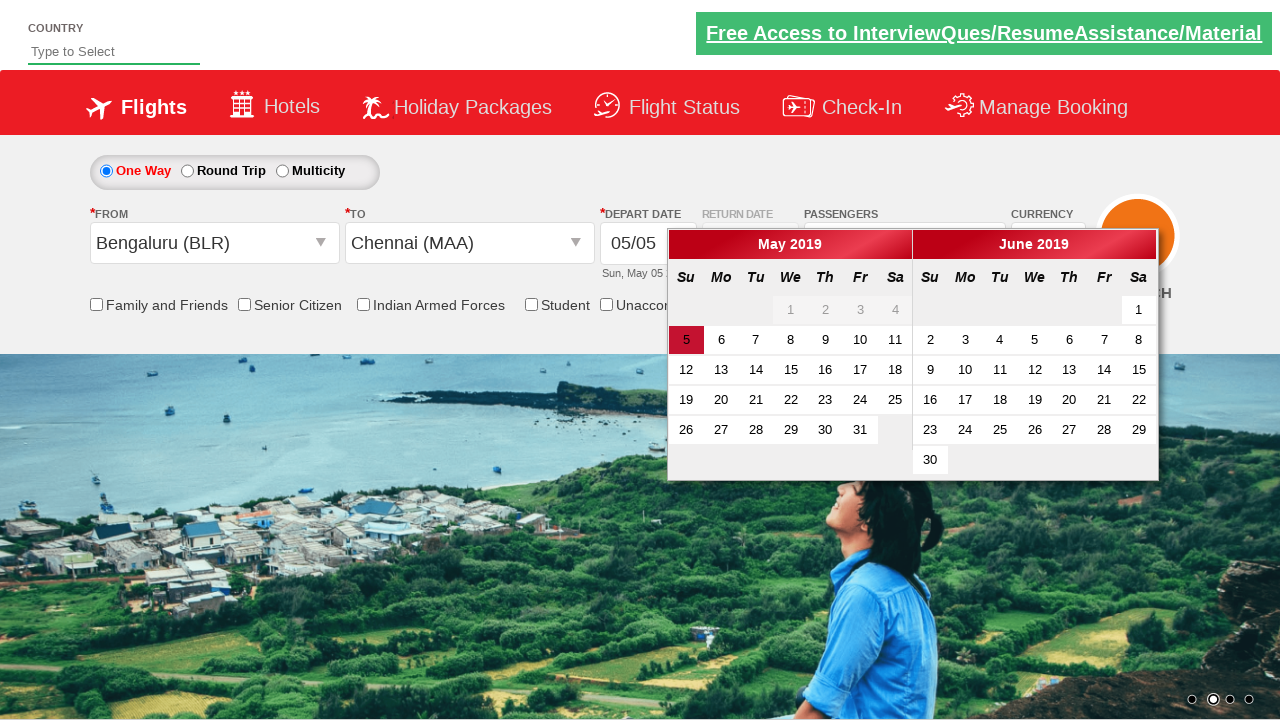

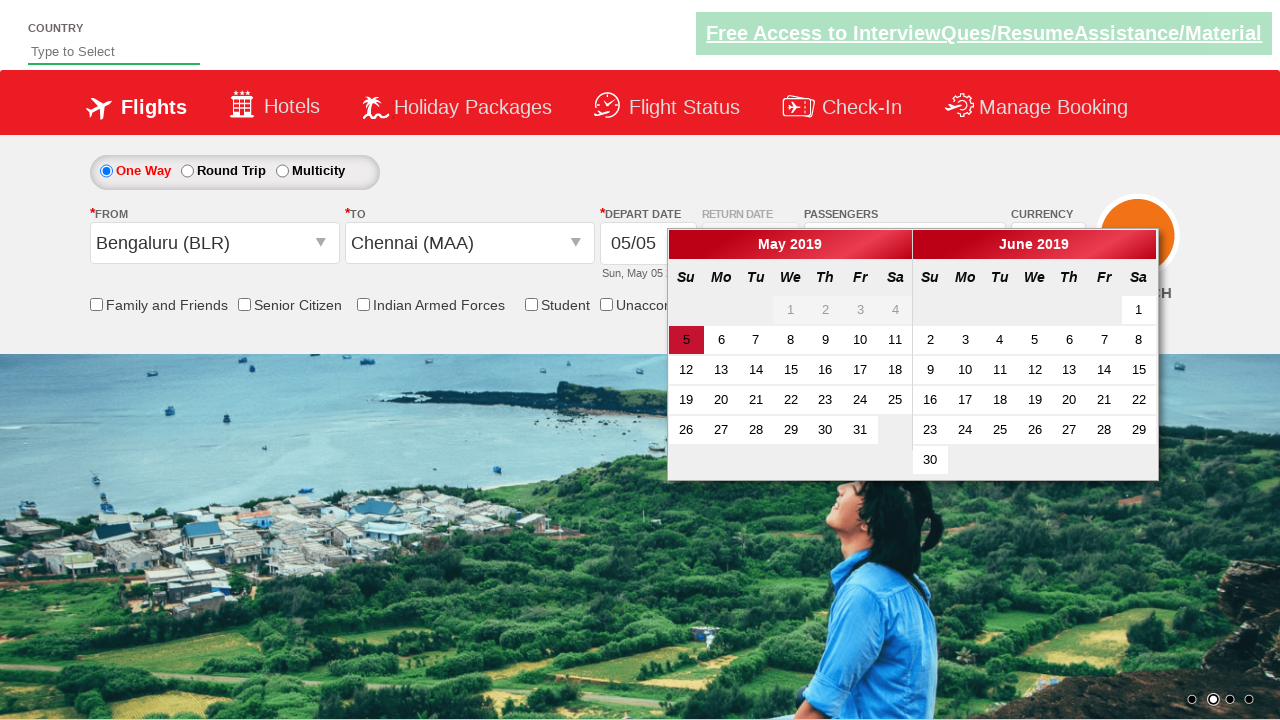